Tests that the Clear completed button is hidden when no items are completed

Starting URL: https://demo.playwright.dev/todomvc

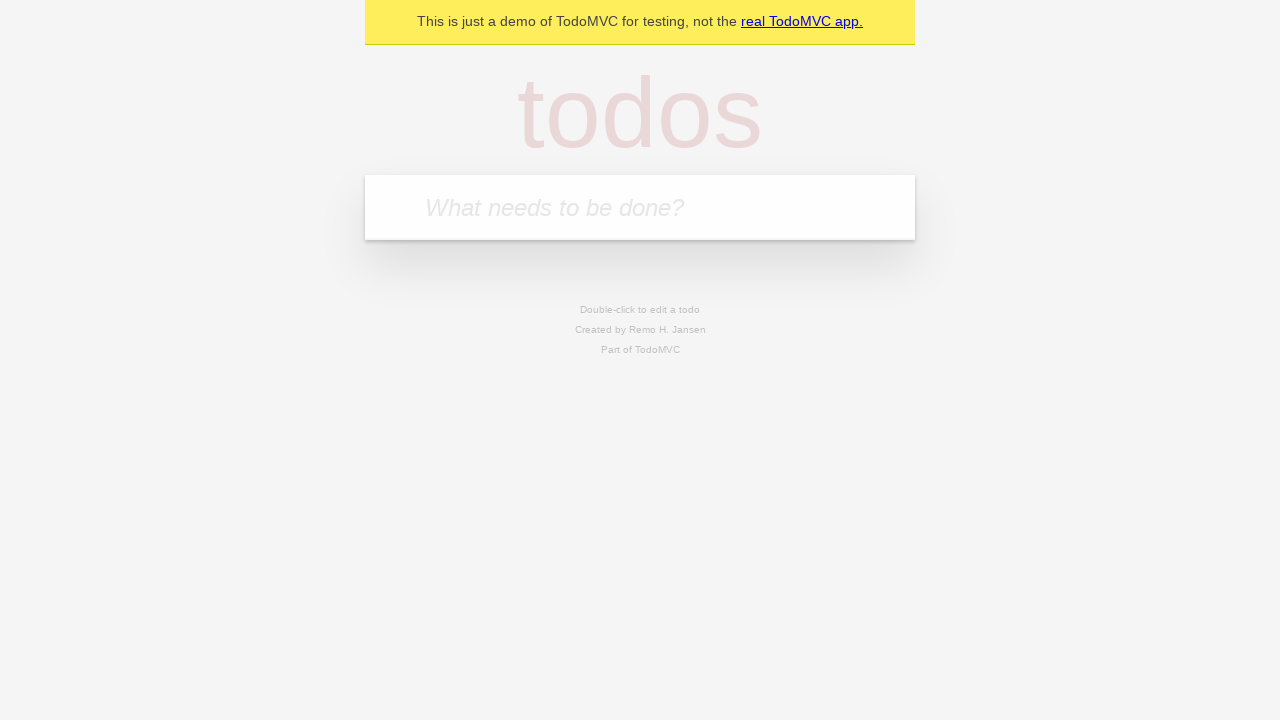

Filled todo input with 'buy some cheese' on internal:attr=[placeholder="What needs to be done?"i]
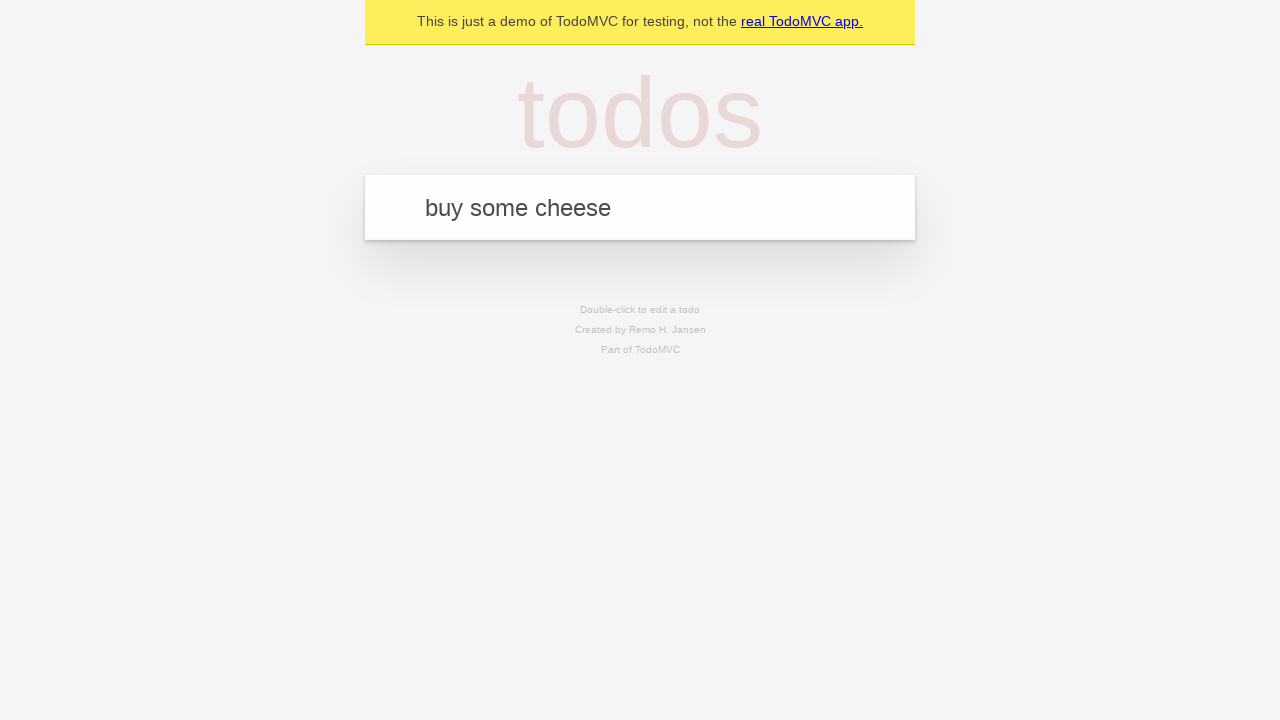

Pressed Enter to add todo 'buy some cheese' on internal:attr=[placeholder="What needs to be done?"i]
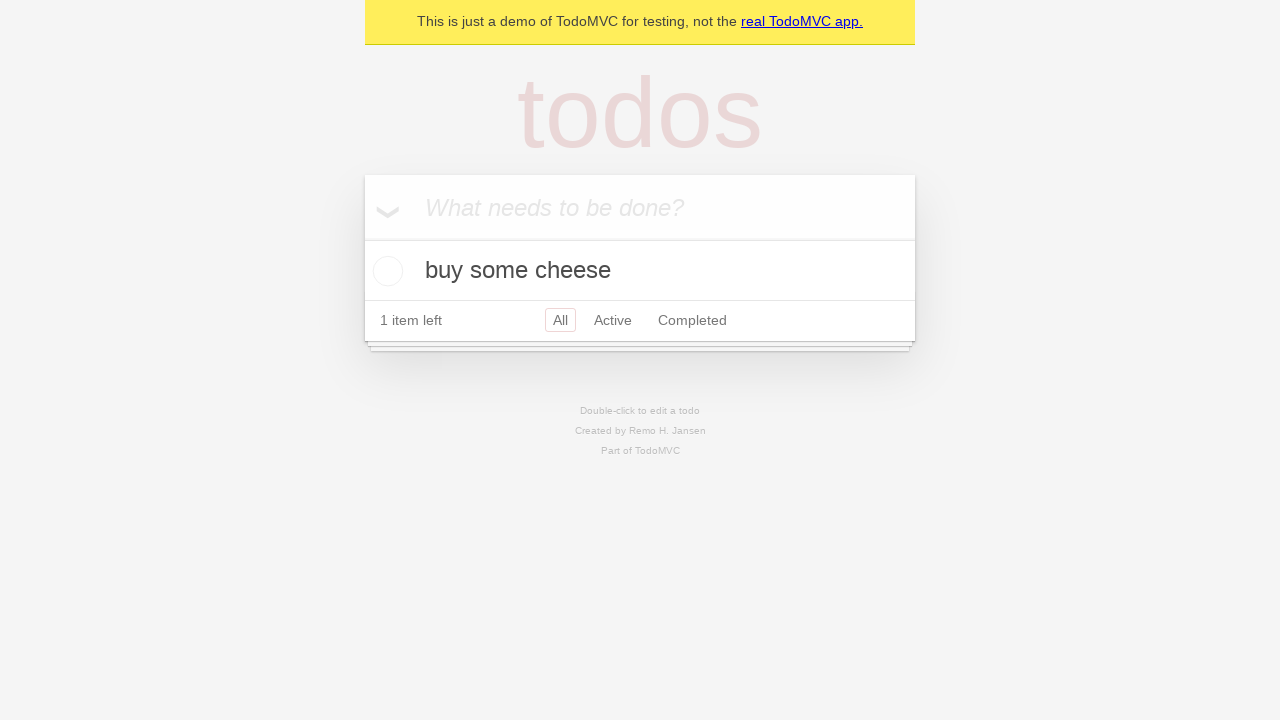

Filled todo input with 'feed the cat' on internal:attr=[placeholder="What needs to be done?"i]
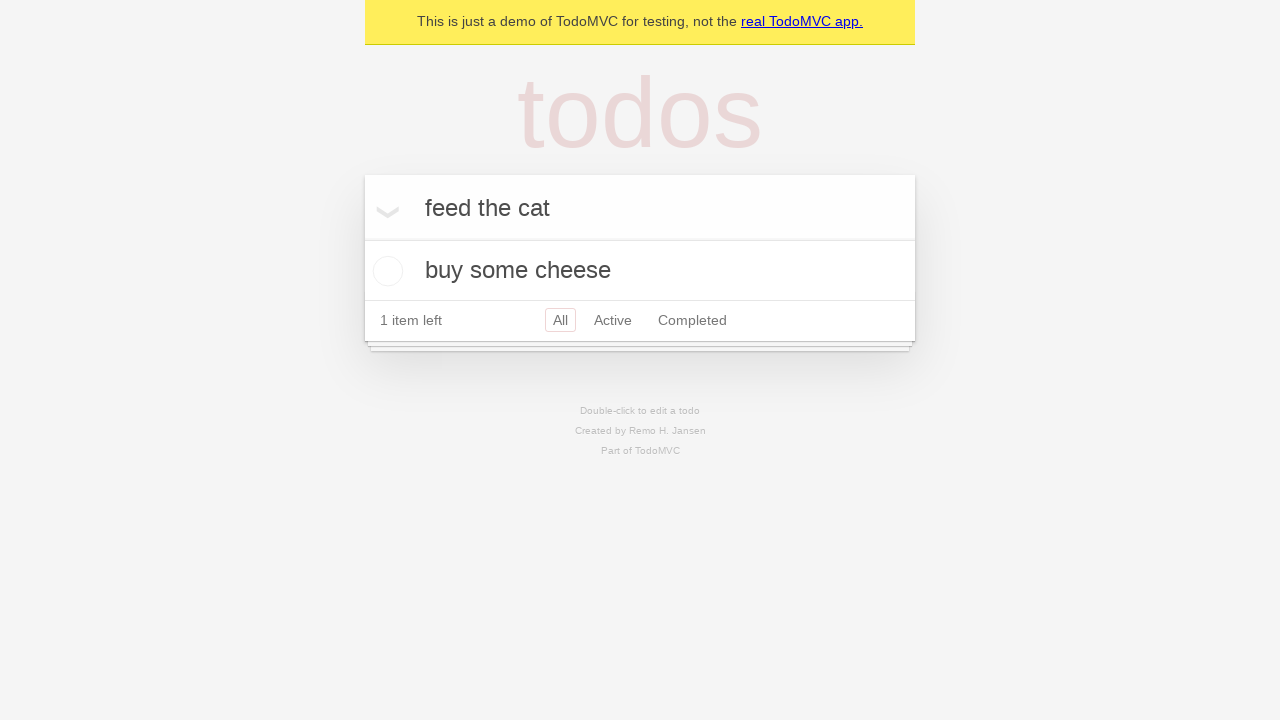

Pressed Enter to add todo 'feed the cat' on internal:attr=[placeholder="What needs to be done?"i]
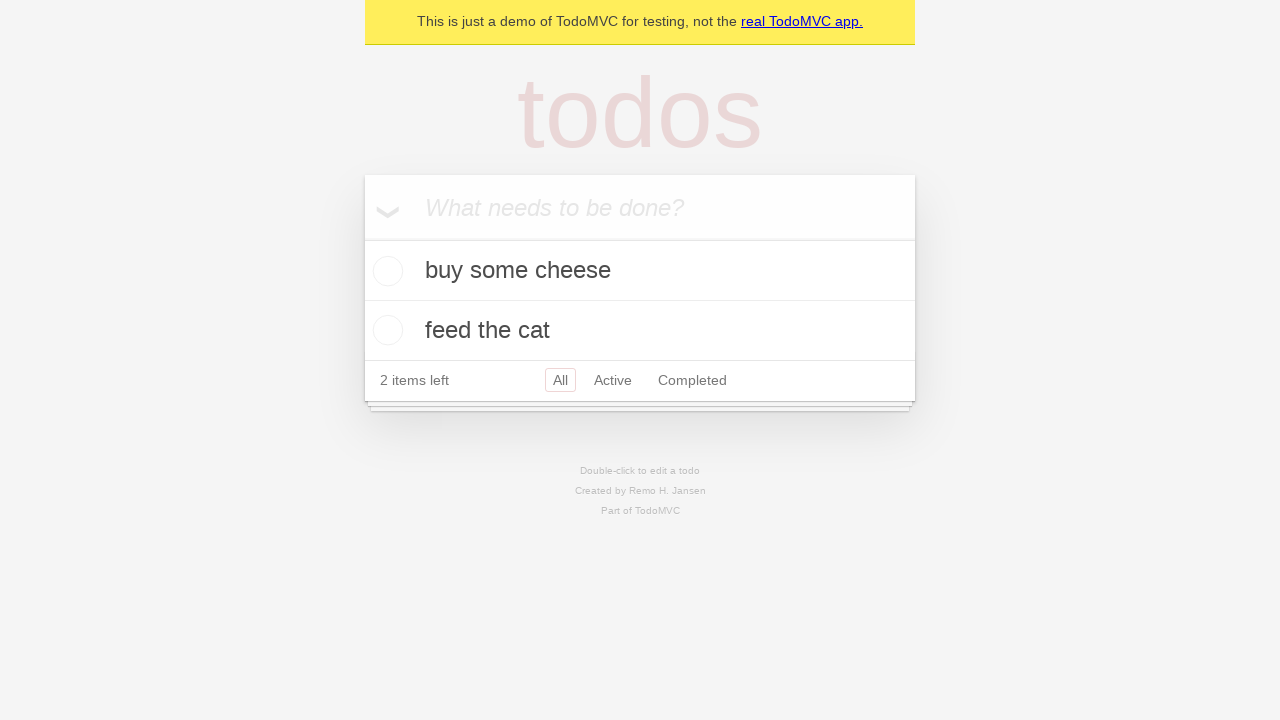

Filled todo input with 'book a doctors appointment' on internal:attr=[placeholder="What needs to be done?"i]
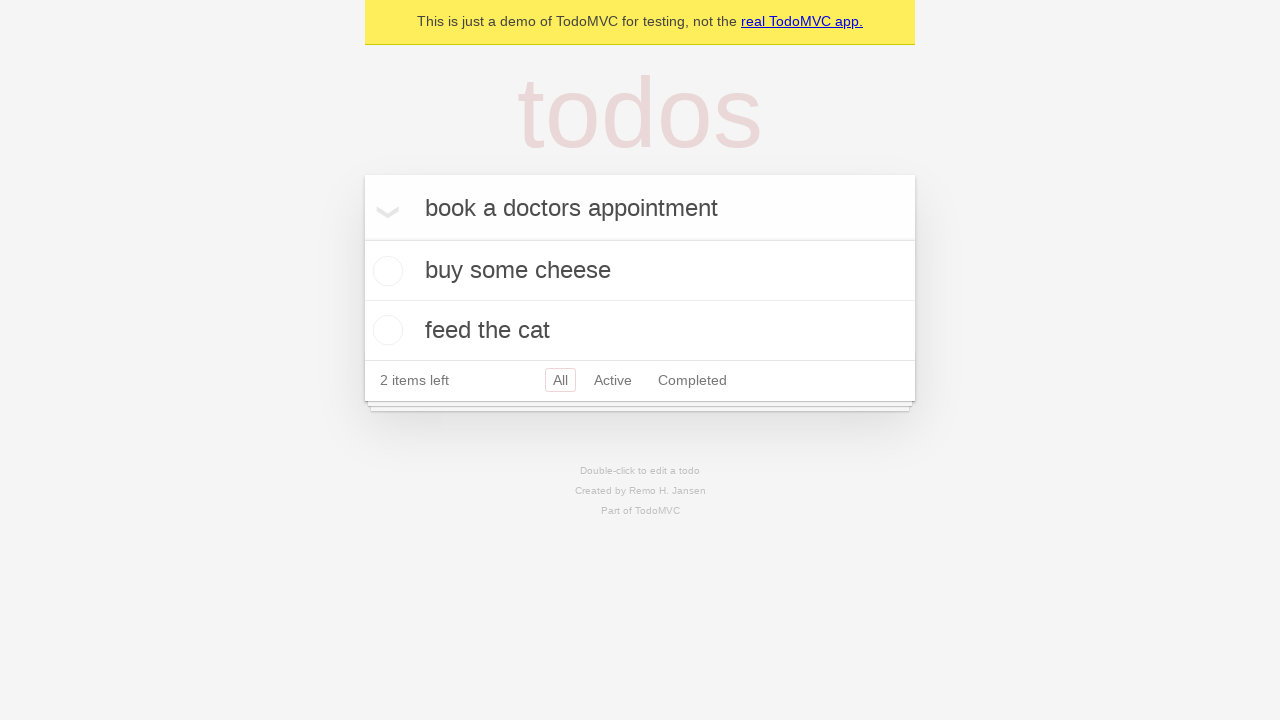

Pressed Enter to add todo 'book a doctors appointment' on internal:attr=[placeholder="What needs to be done?"i]
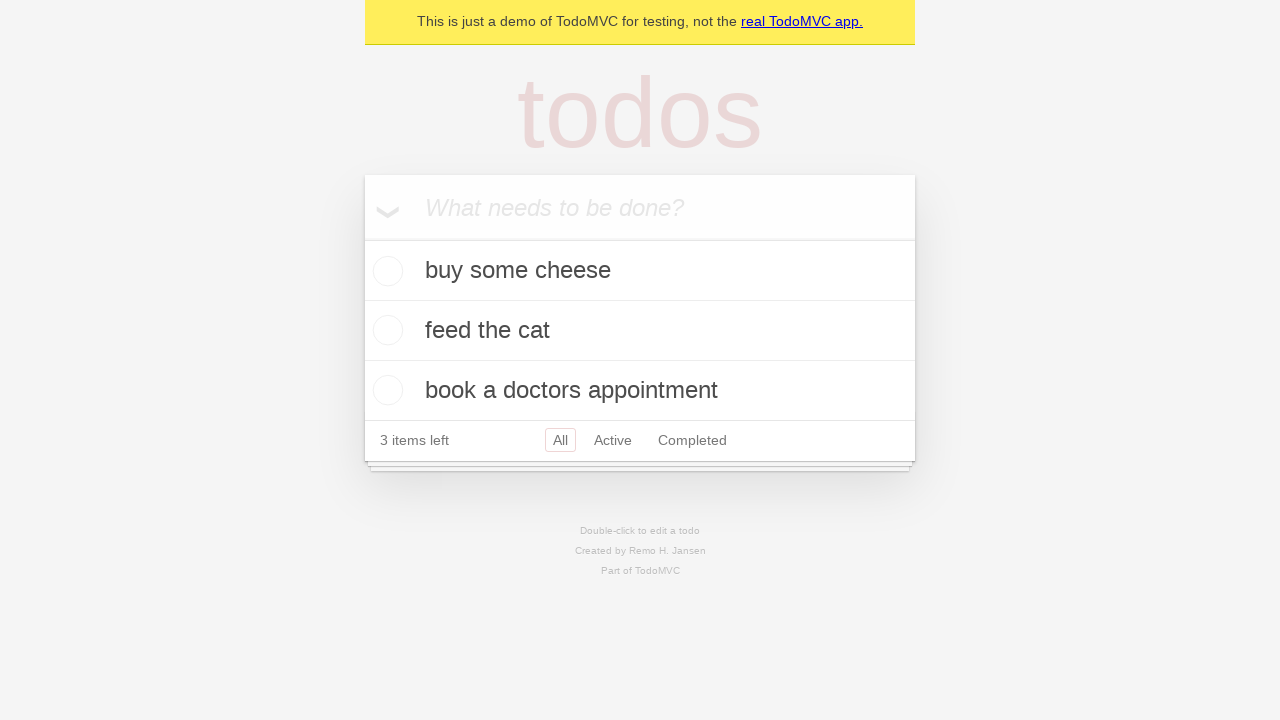

Checked the first todo item as completed at (385, 271) on .todo-list li .toggle >> nth=0
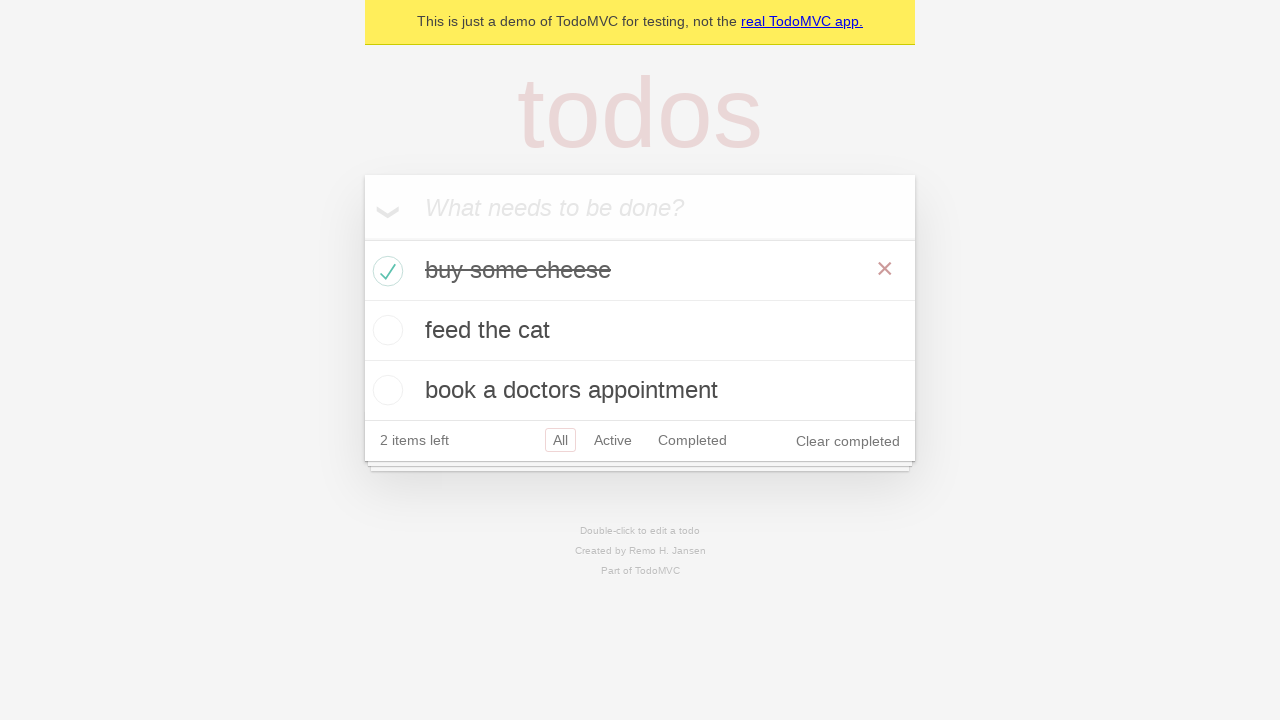

Clicked 'Clear completed' button to remove completed items at (848, 441) on internal:role=button[name="Clear completed"i]
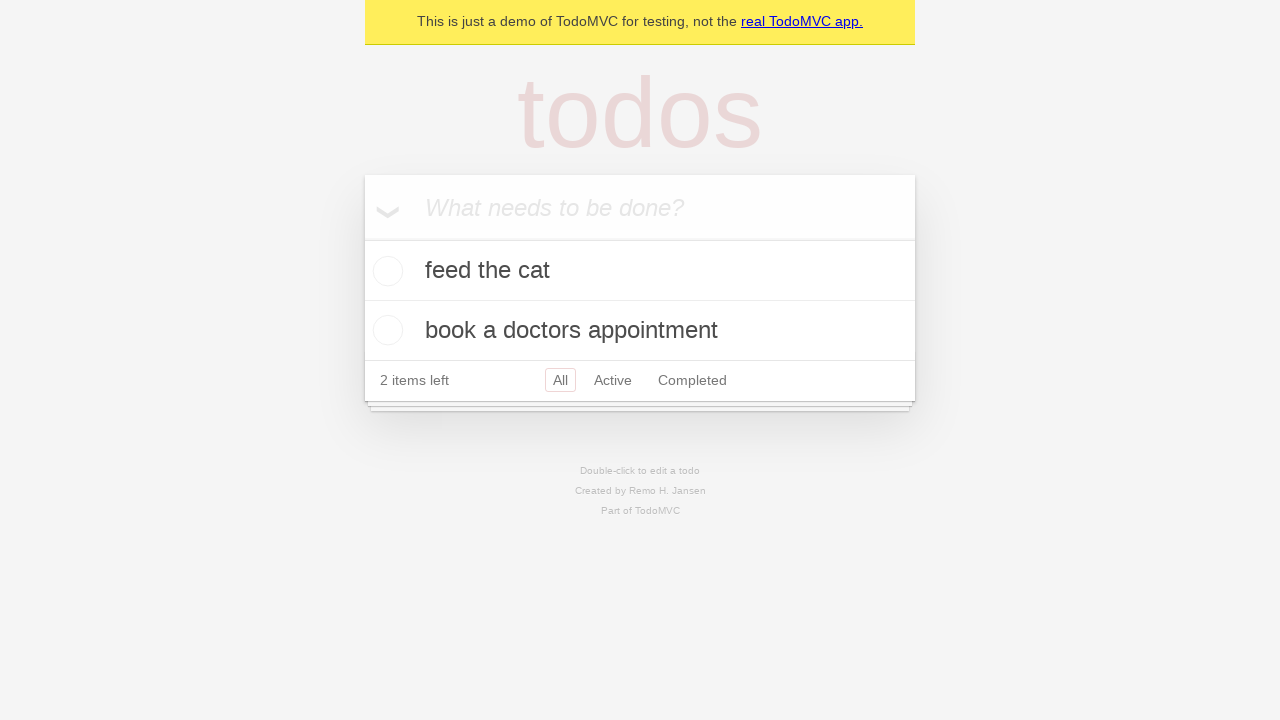

Waited 500ms for Clear completed button to be hidden
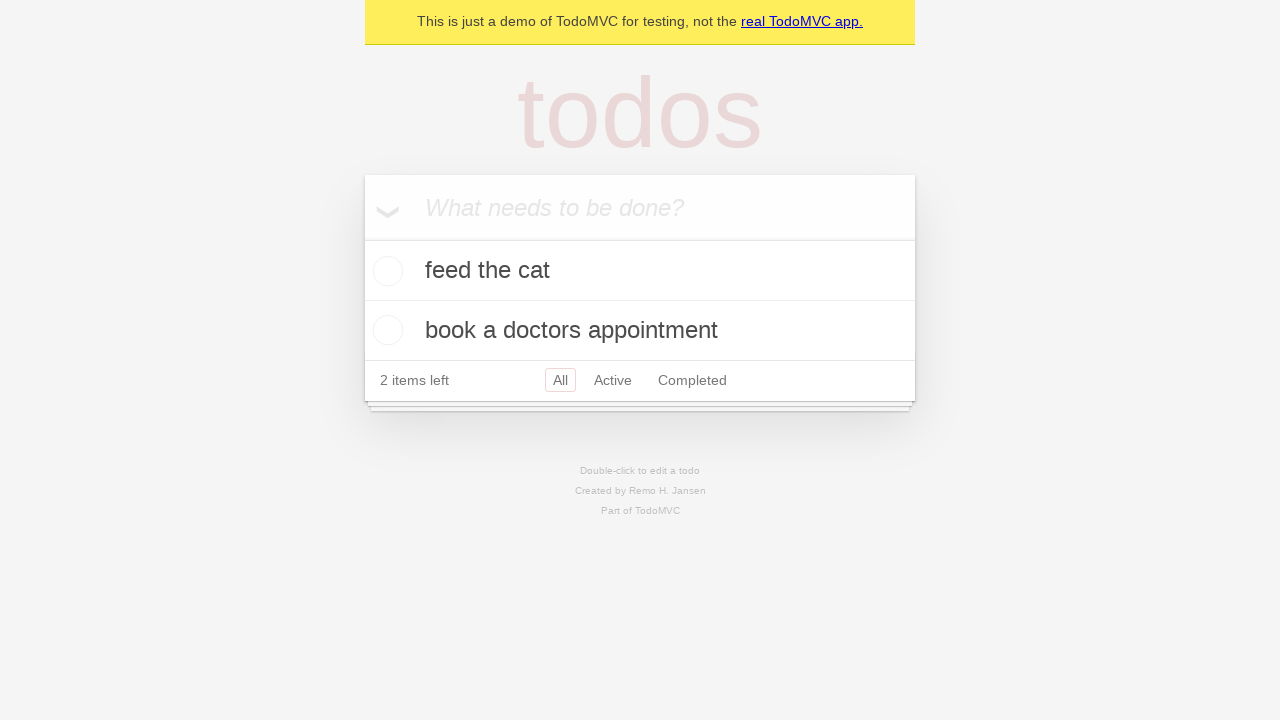

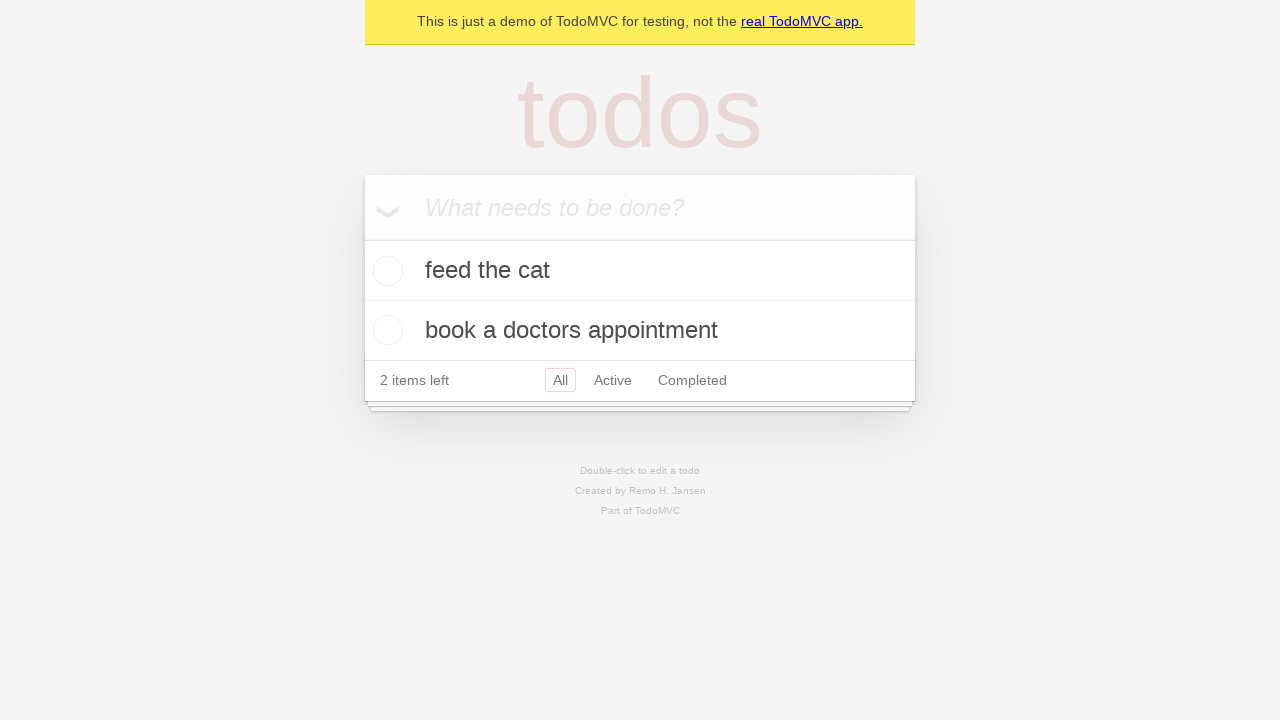